Tests browser window and tab management by opening new tabs/windows, switching between them, and closing them

Starting URL: https://demoqa.com/

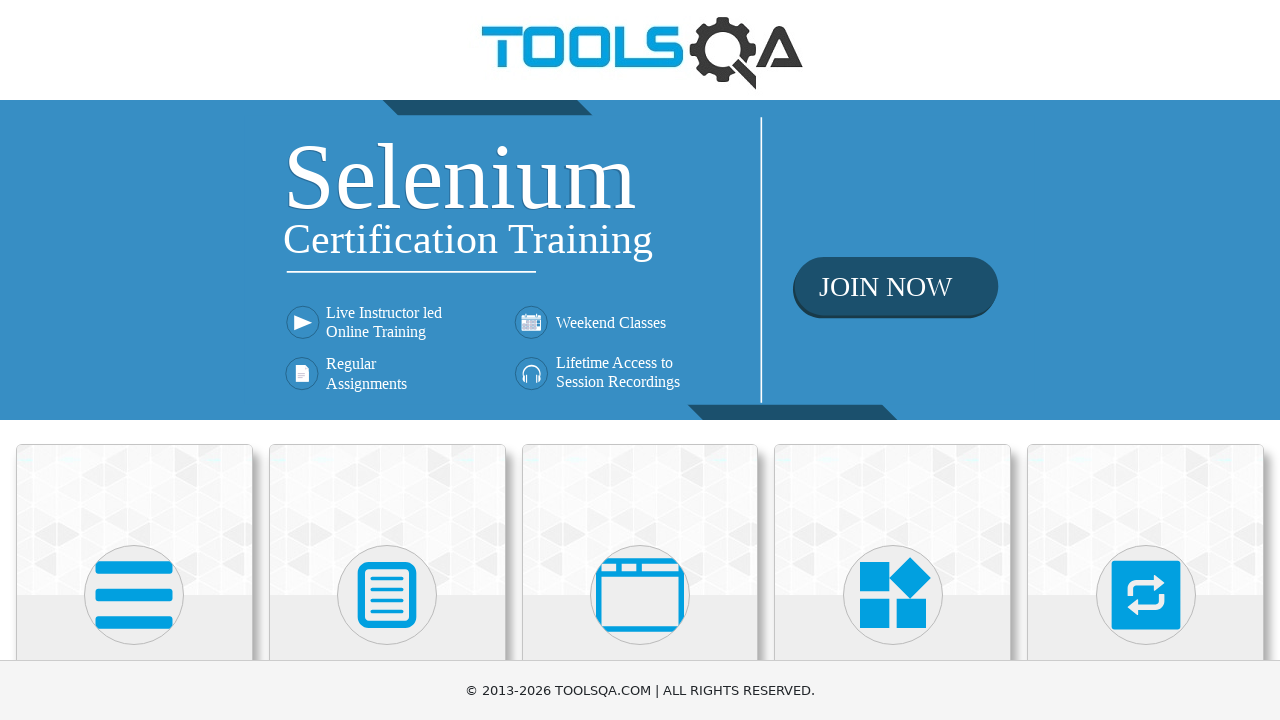

Clicked on Alerts, Frame & Windows menu item
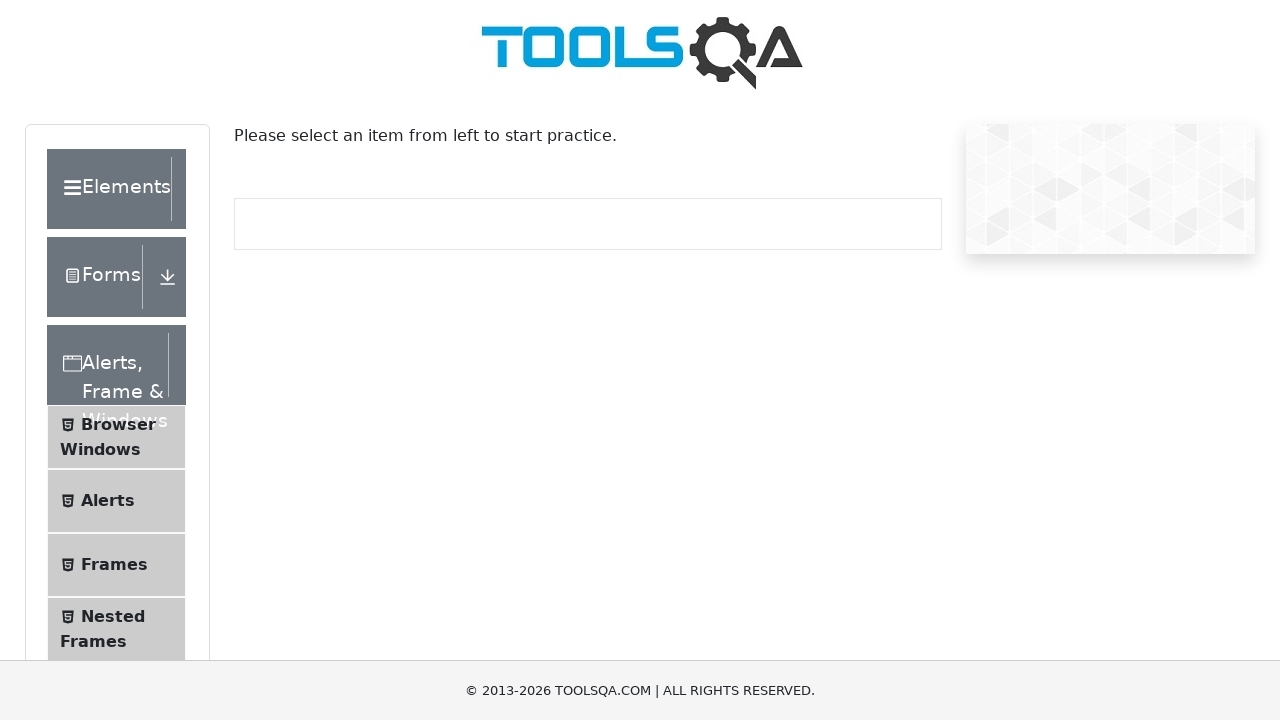

Clicked on Browser Windows submenu
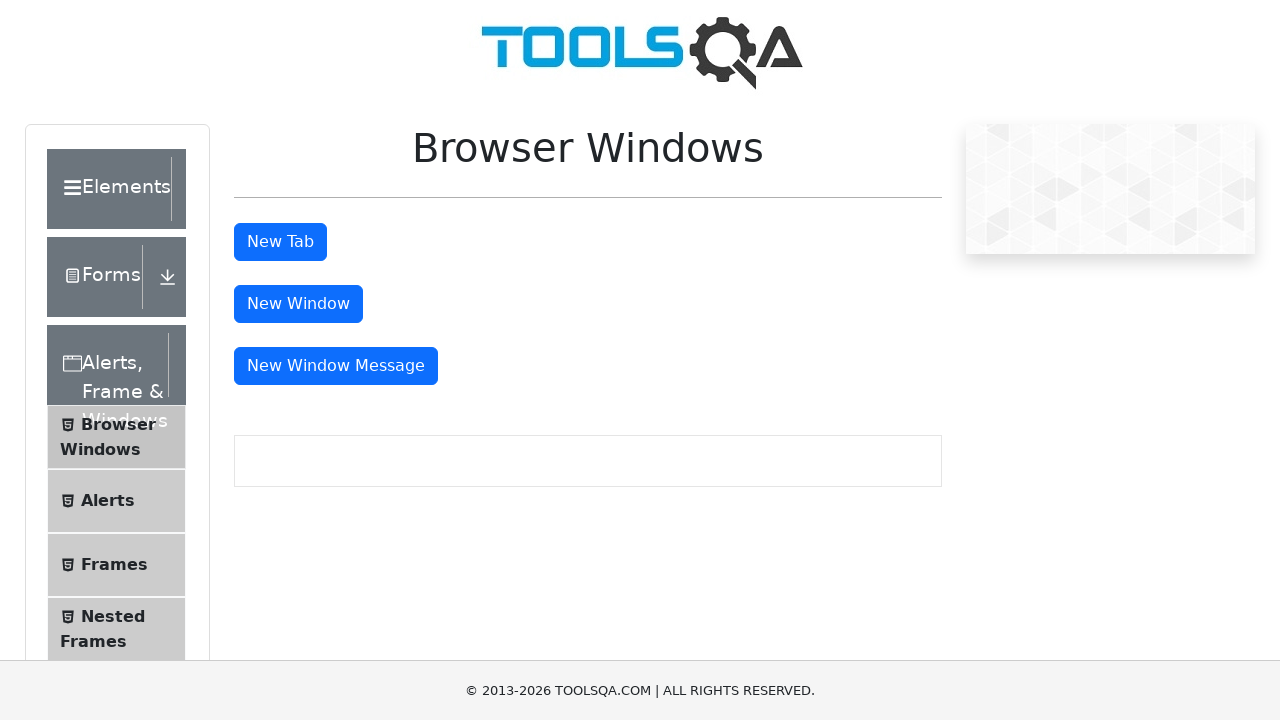

Clicked New Tab button to open a new tab
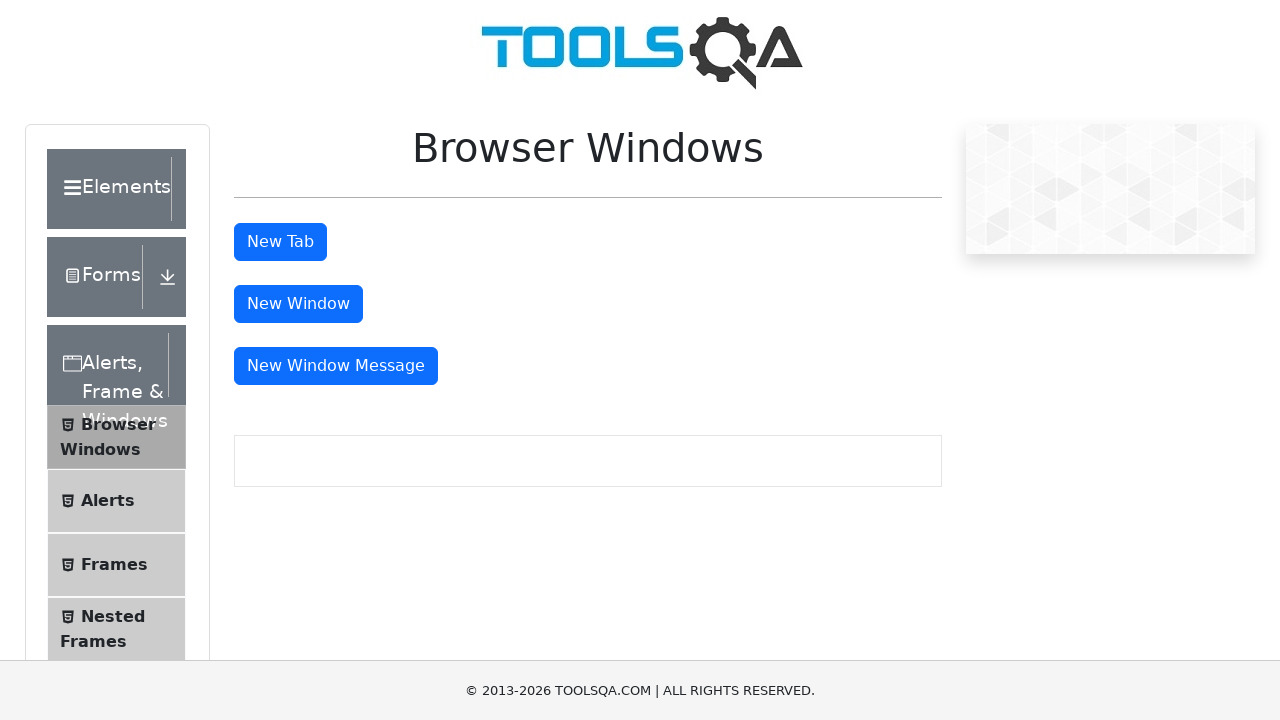

Closed the newly opened tab
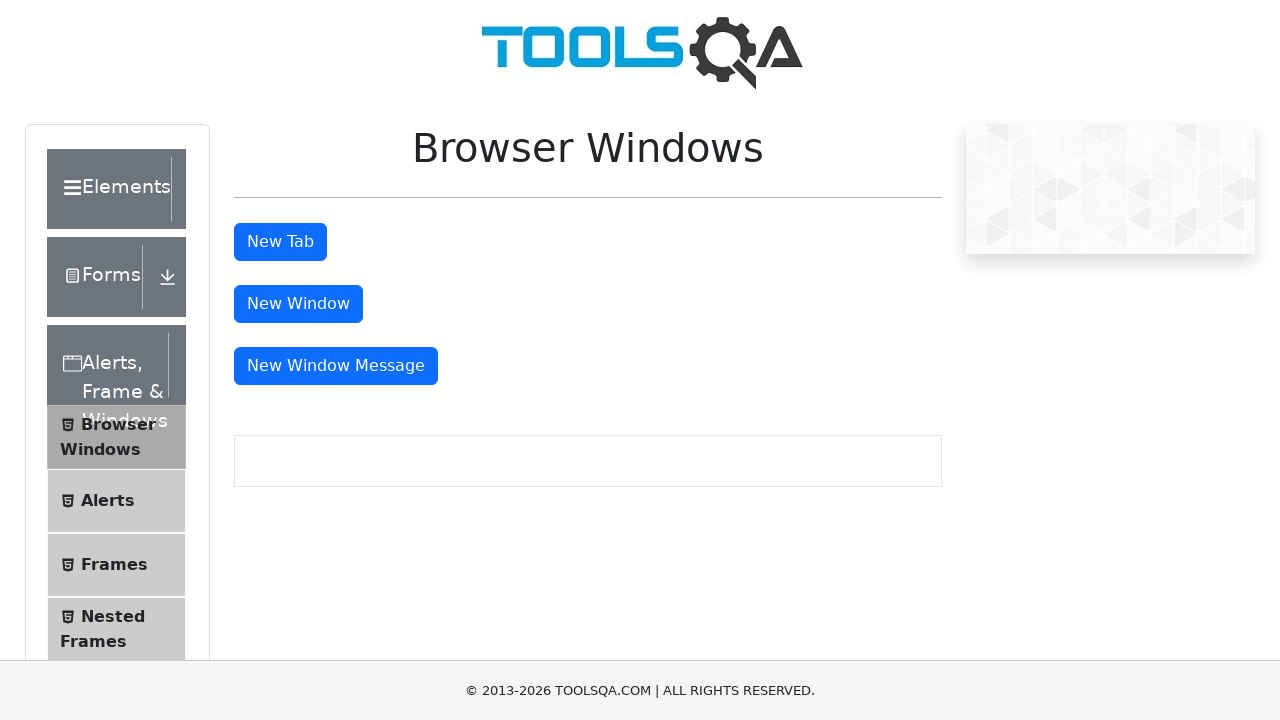

Clicked New Window button to open a new window
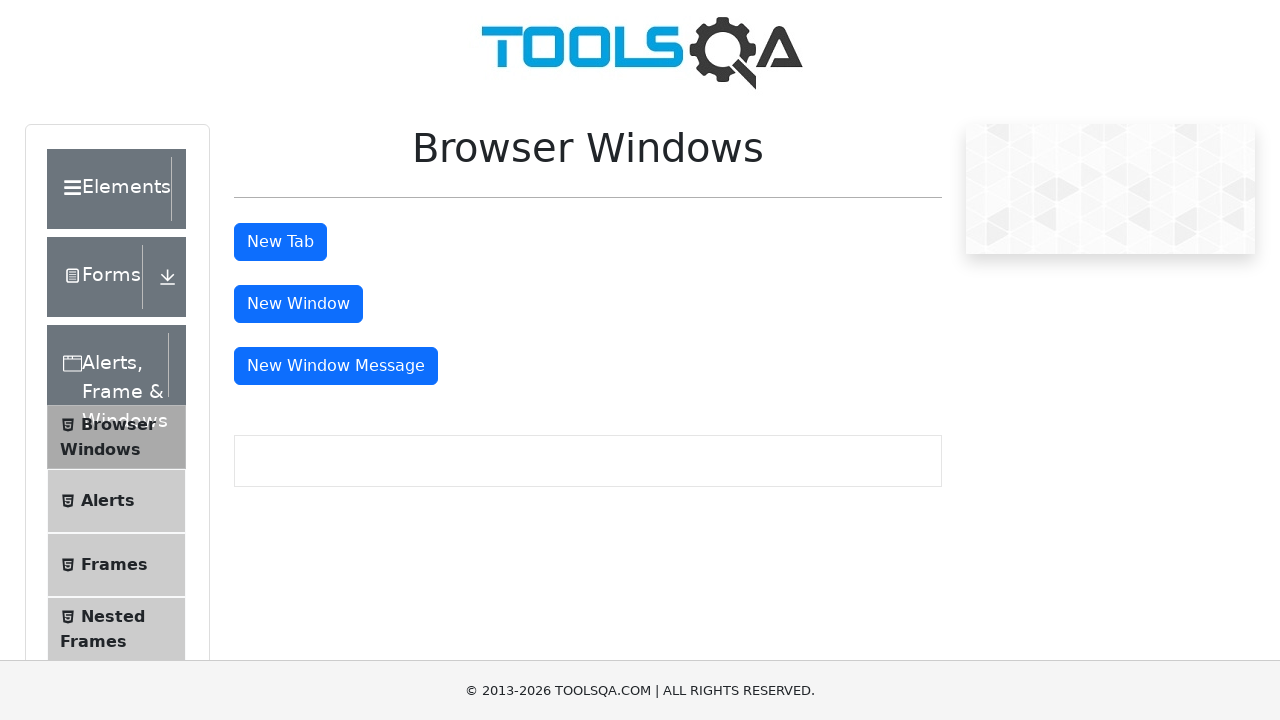

Closed the newly opened window
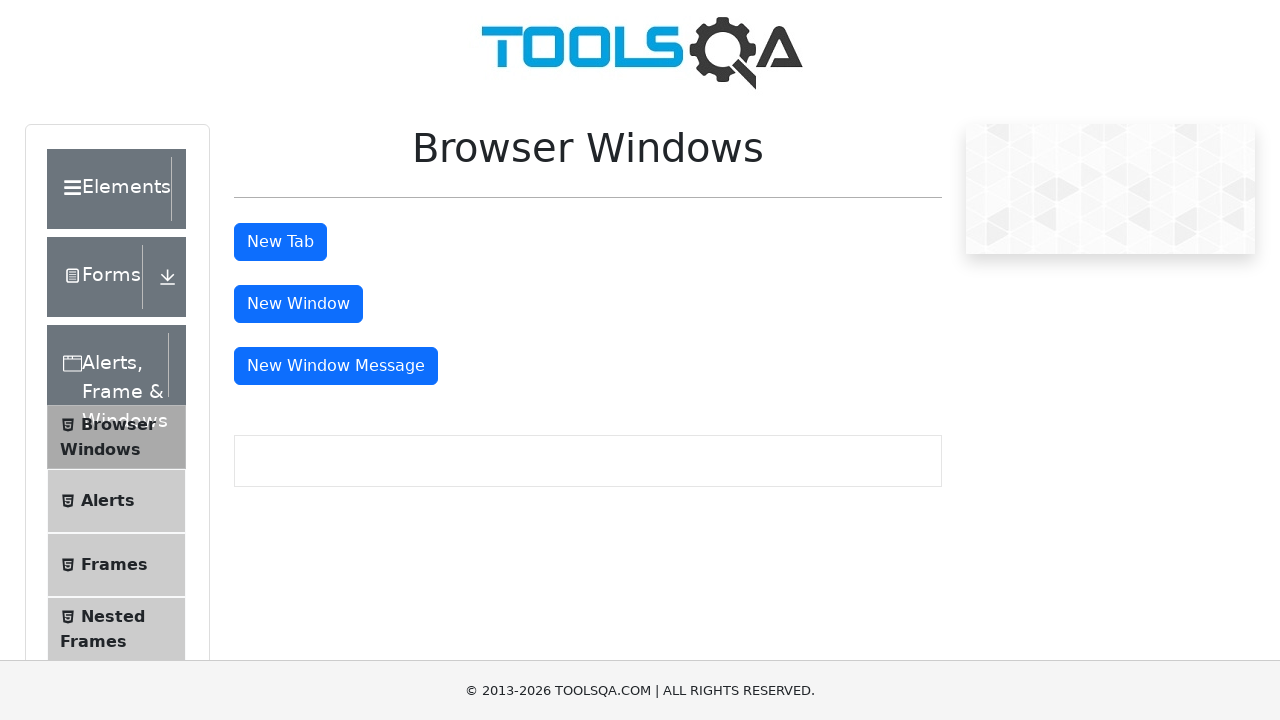

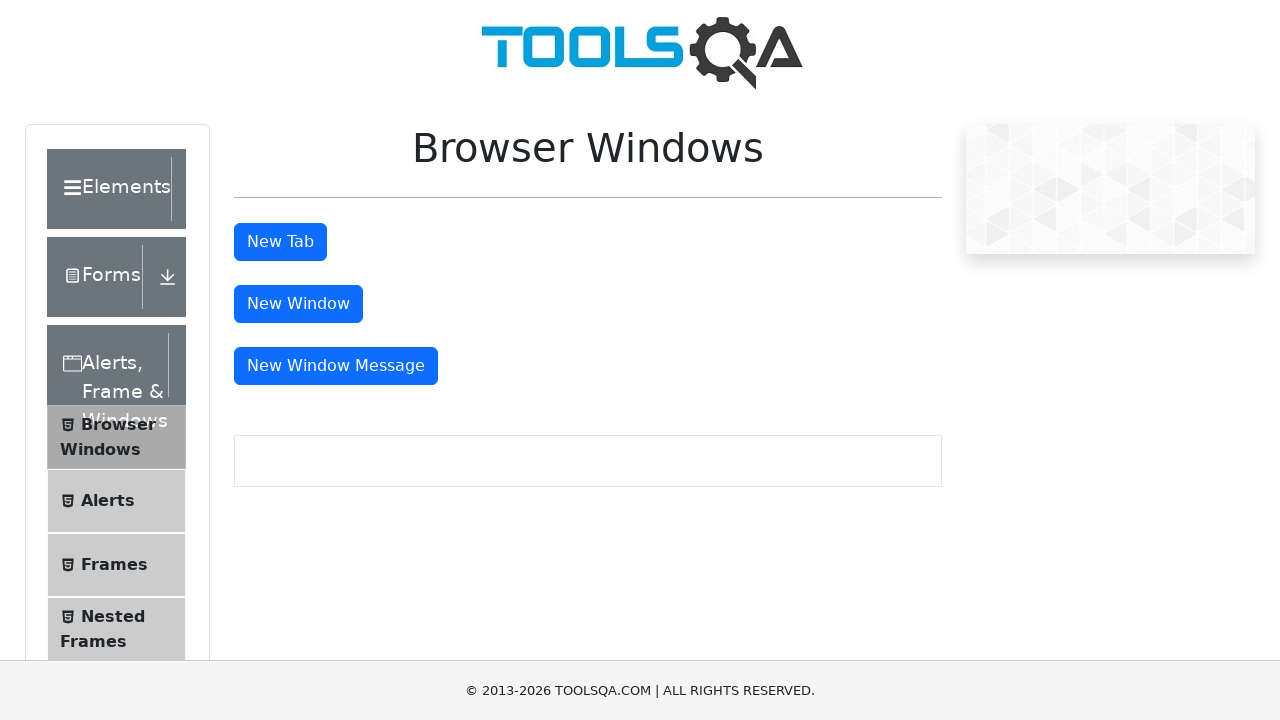